Tests a simple registration form by filling in first name, last name, email, and phone number fields, then submitting the form and handling the confirmation alert.

Starting URL: https://v1.training-support.net/selenium/simple-form

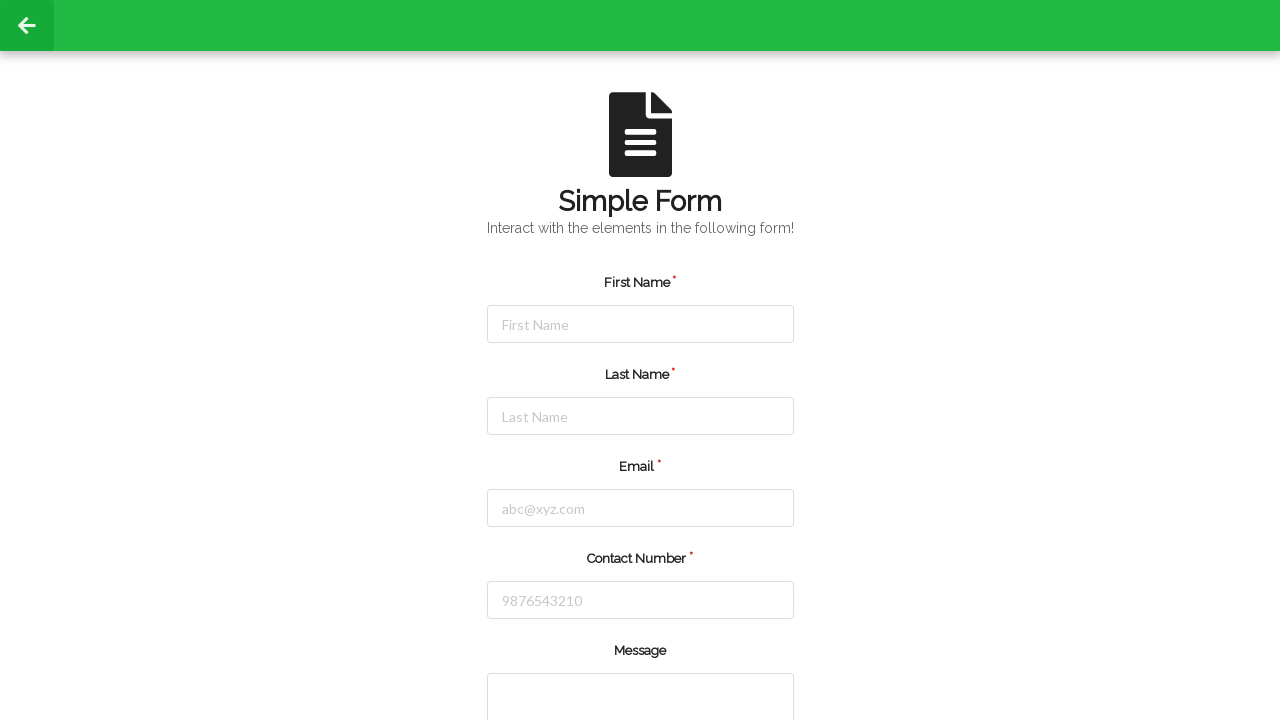

Filled first name field with 'Jennifer' on #firstName
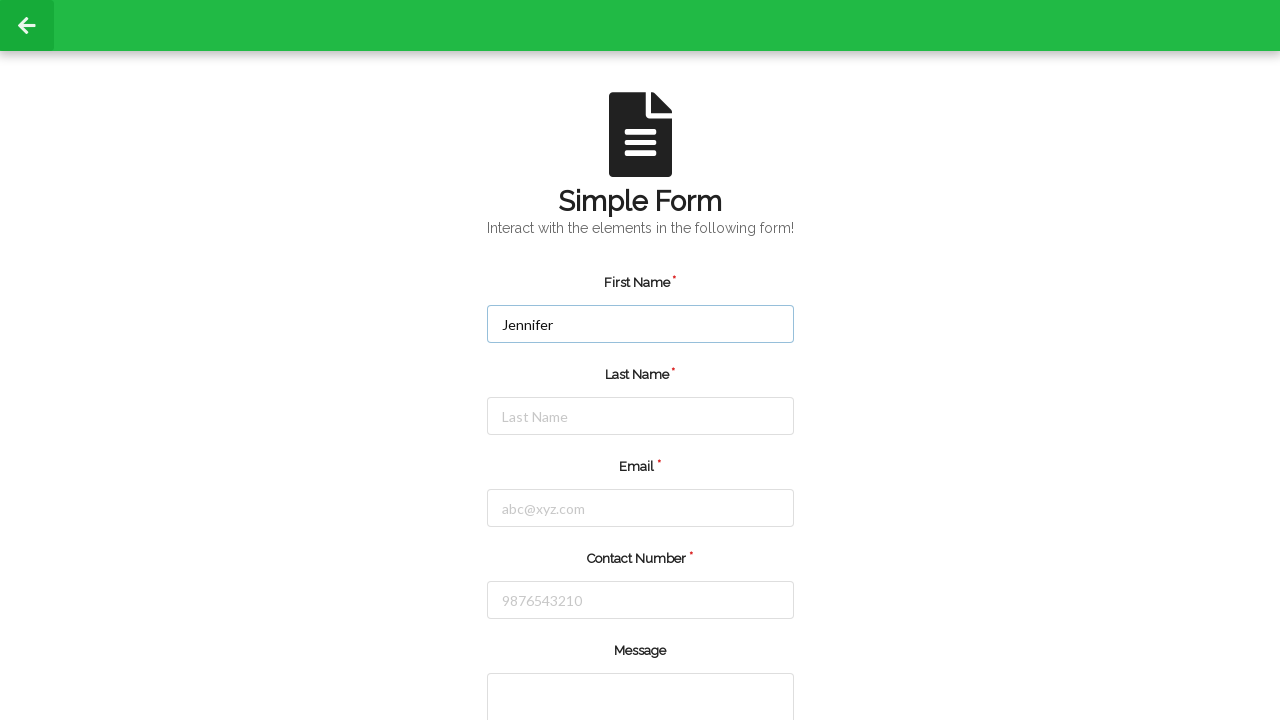

Filled last name field with 'Martinez' on #lastName
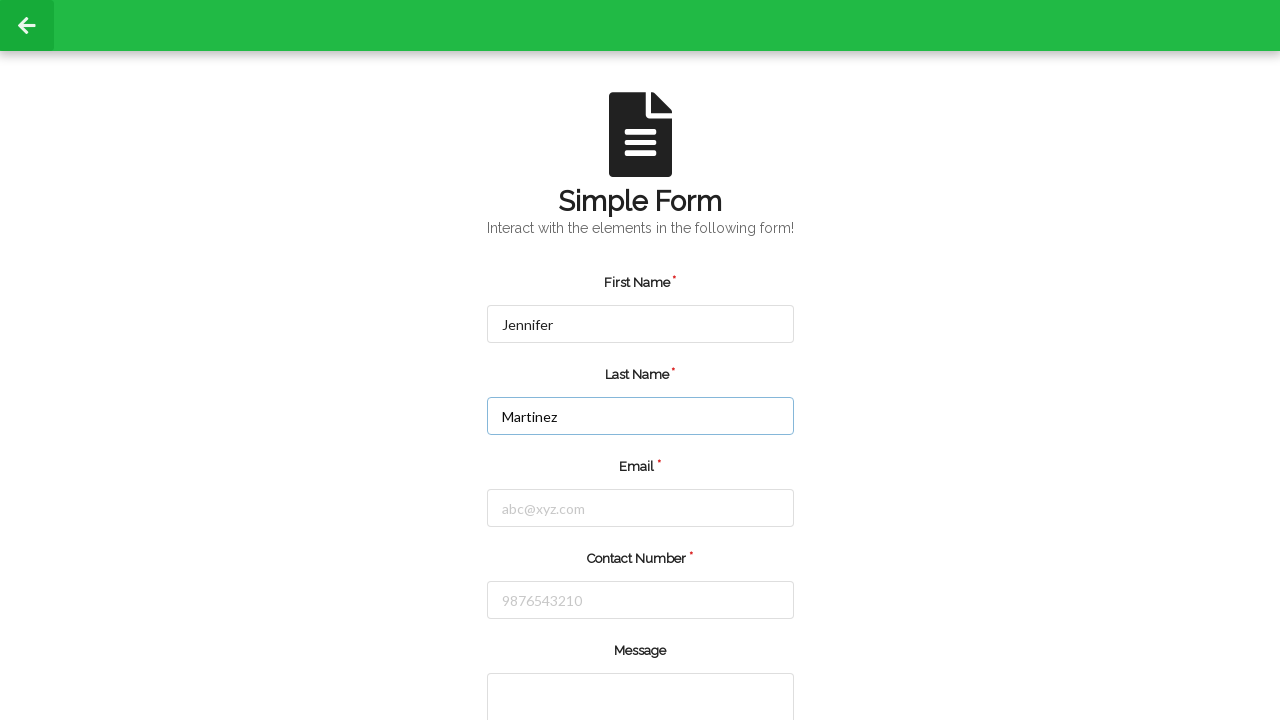

Filled email field with 'jennifer.martinez@example.com' on #email
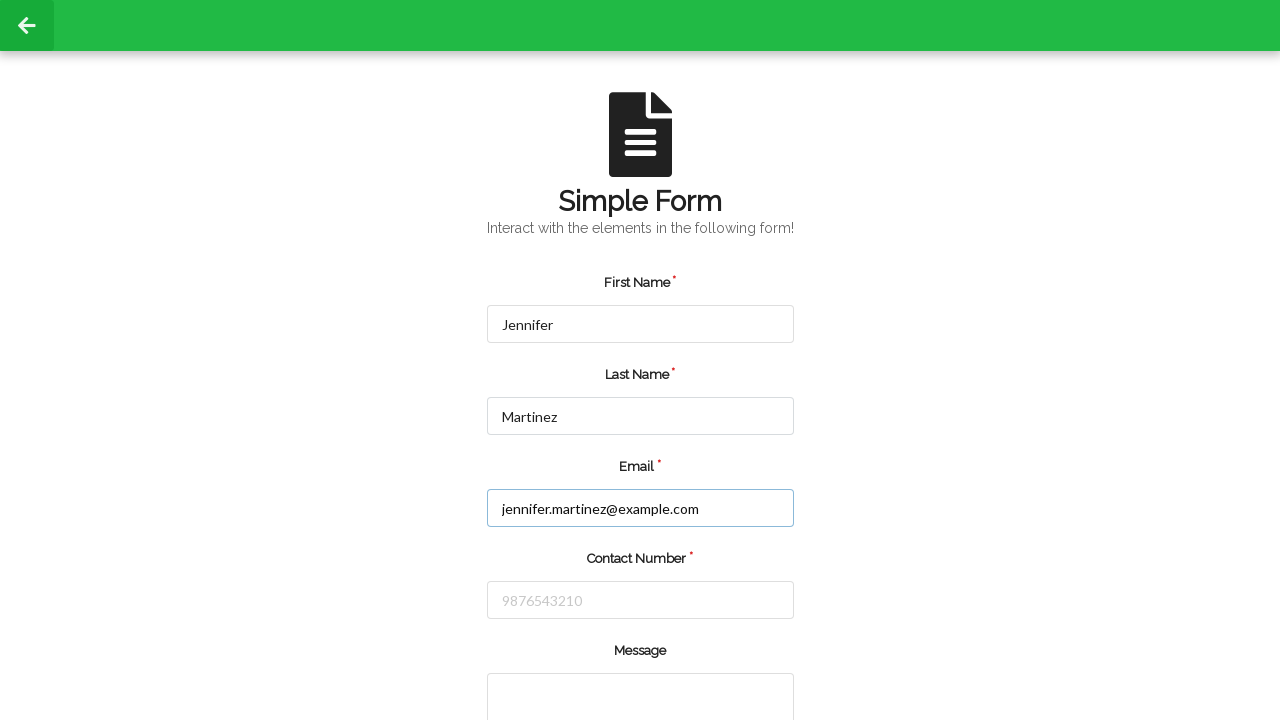

Filled phone number field with '5551234567' on #number
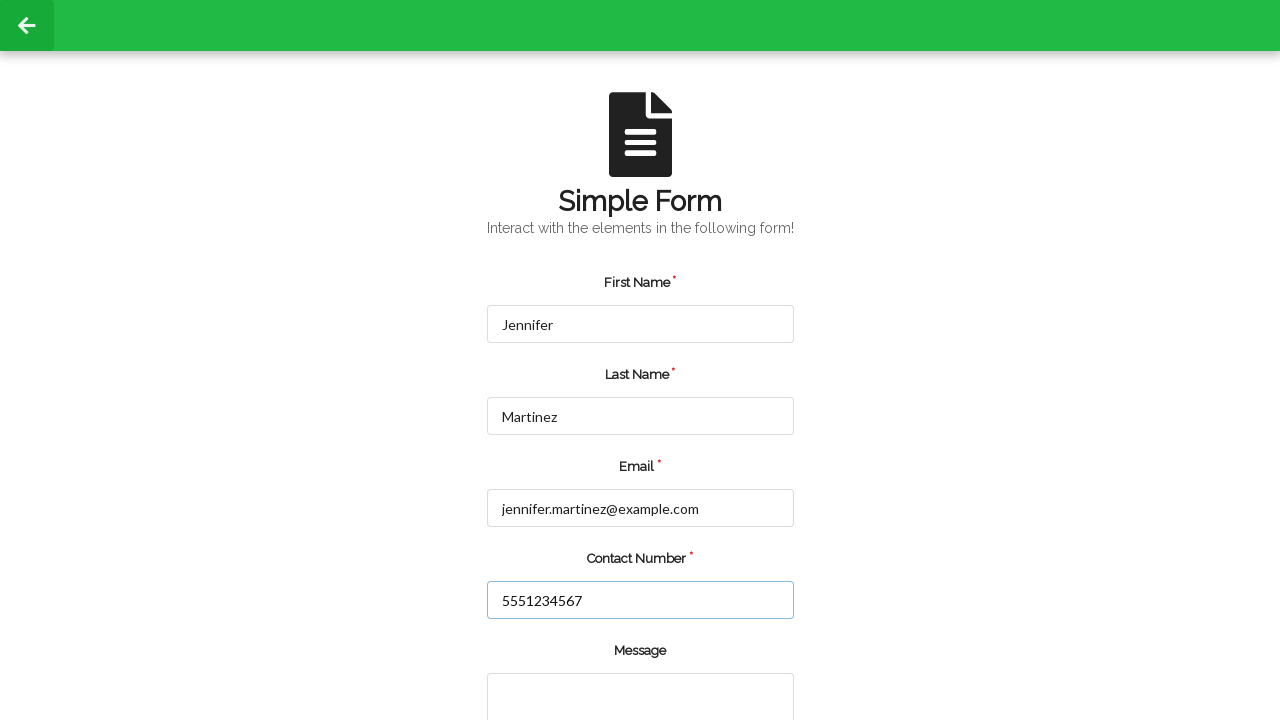

Clicked the green submit button at (558, 660) on input.green
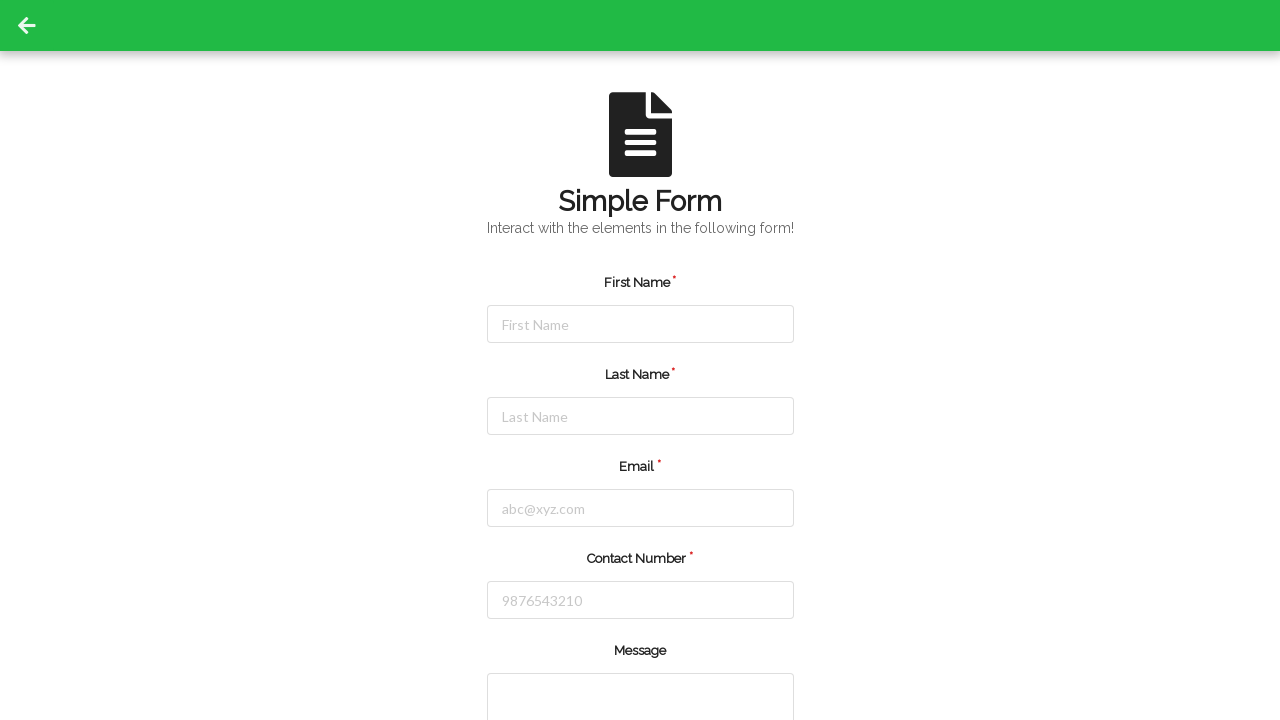

Set up dialog handler to accept confirmation alert
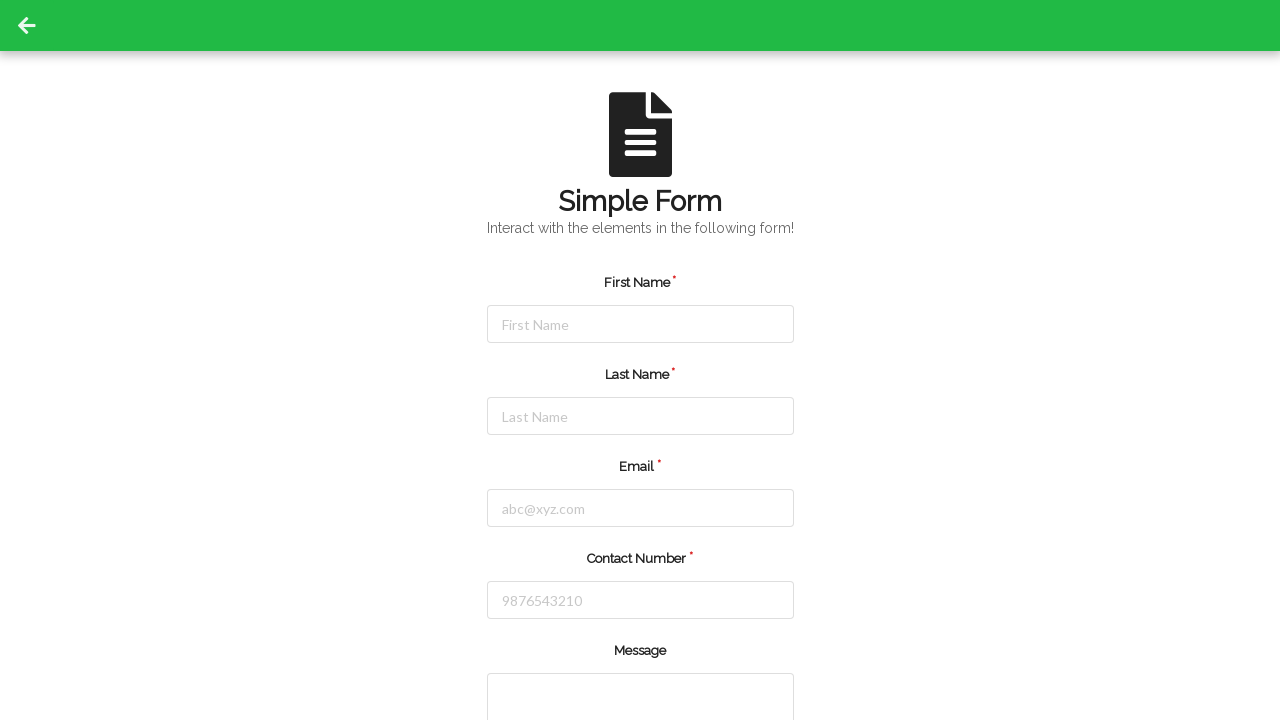

Waited for alert processing and confirmation
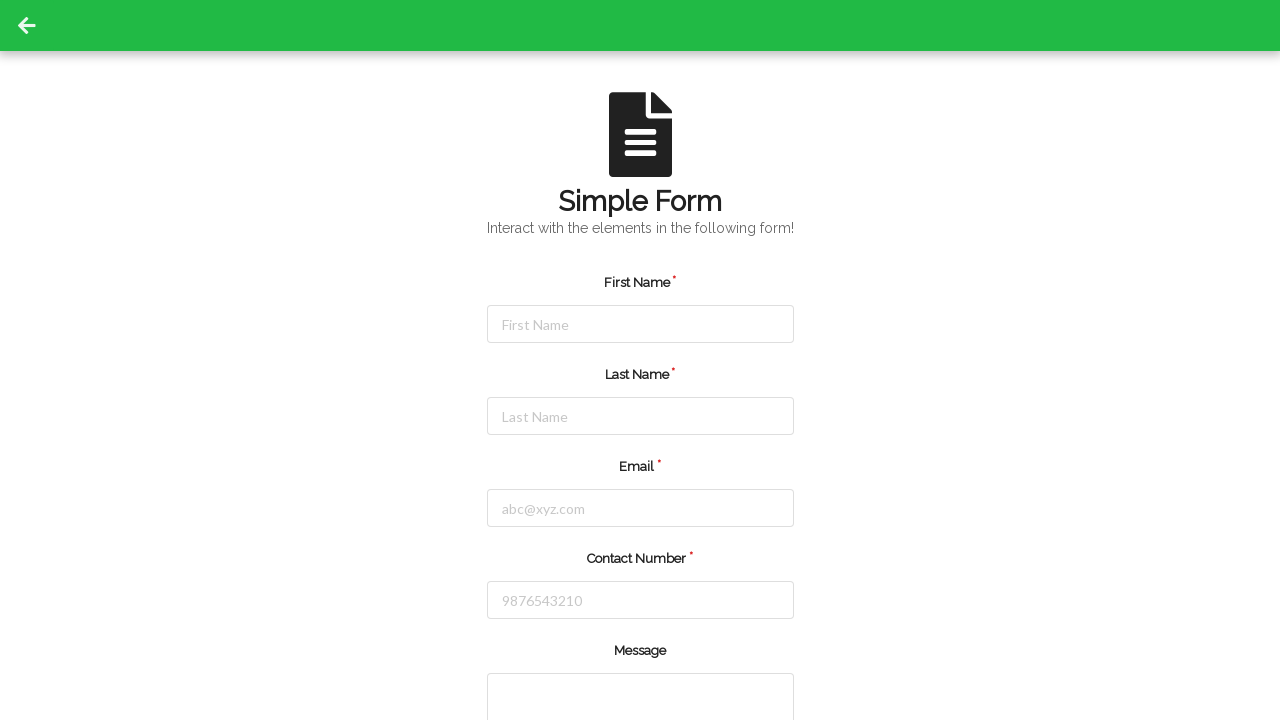

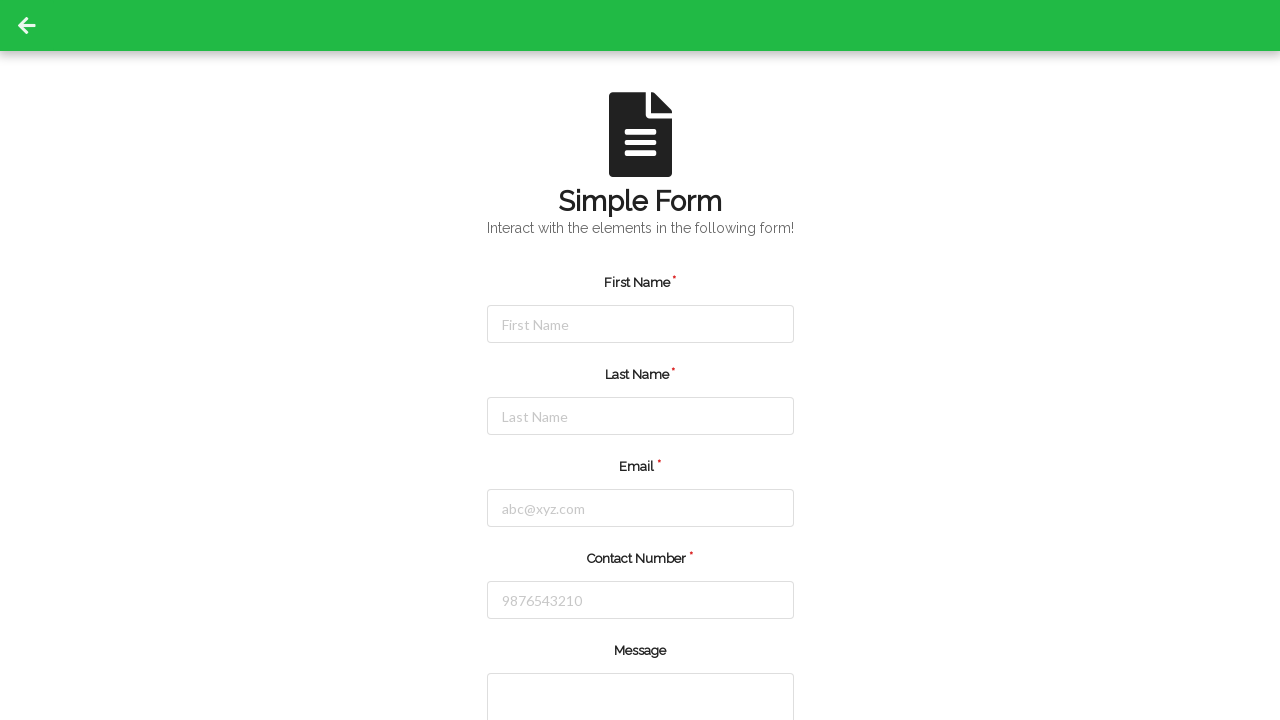